Tests the Indian Railways train search functionality by entering source and destination stations, then verifying train results are displayed

Starting URL: https://erail.in/

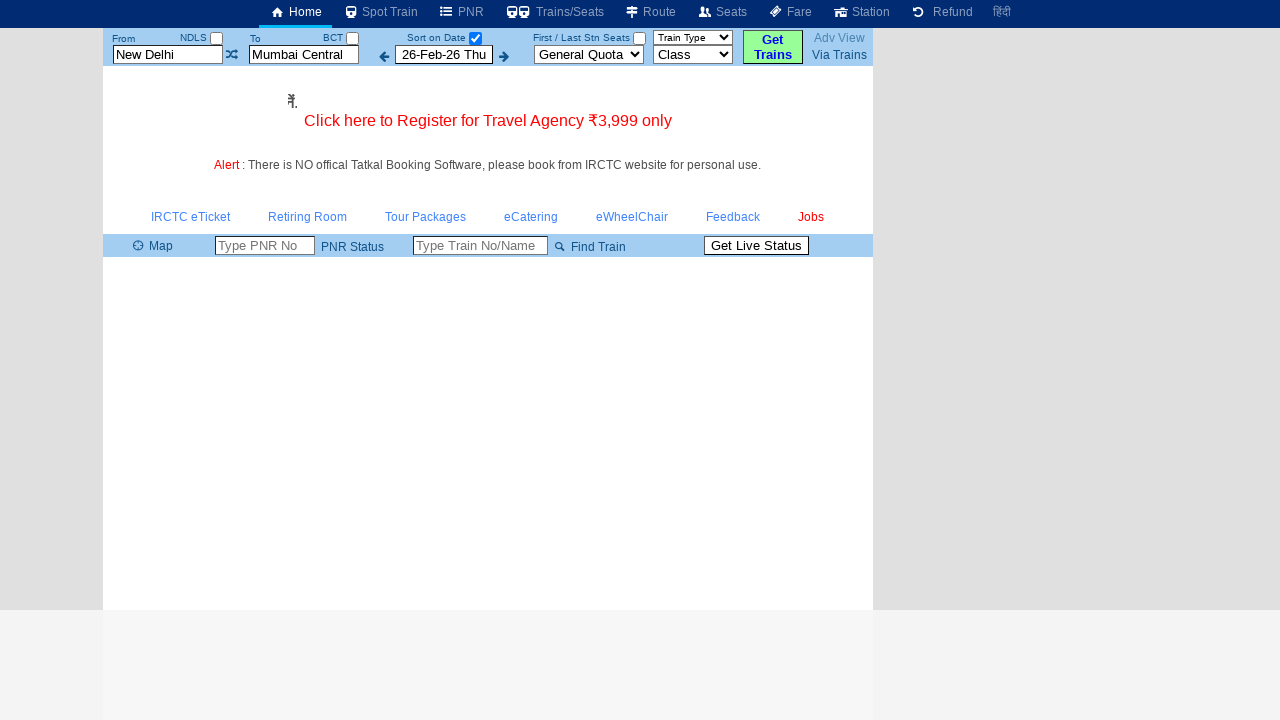

Cleared source station field on #txtStationFrom
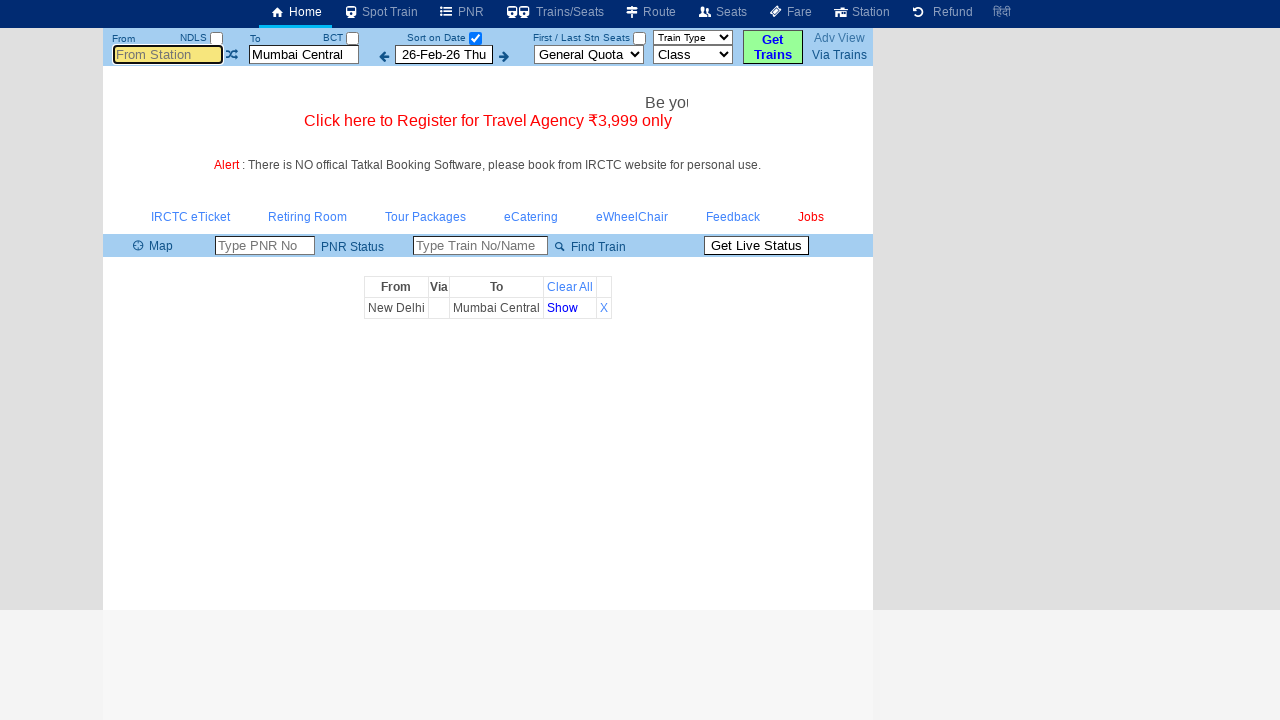

Filled source station field with 'SCT' on #txtStationFrom
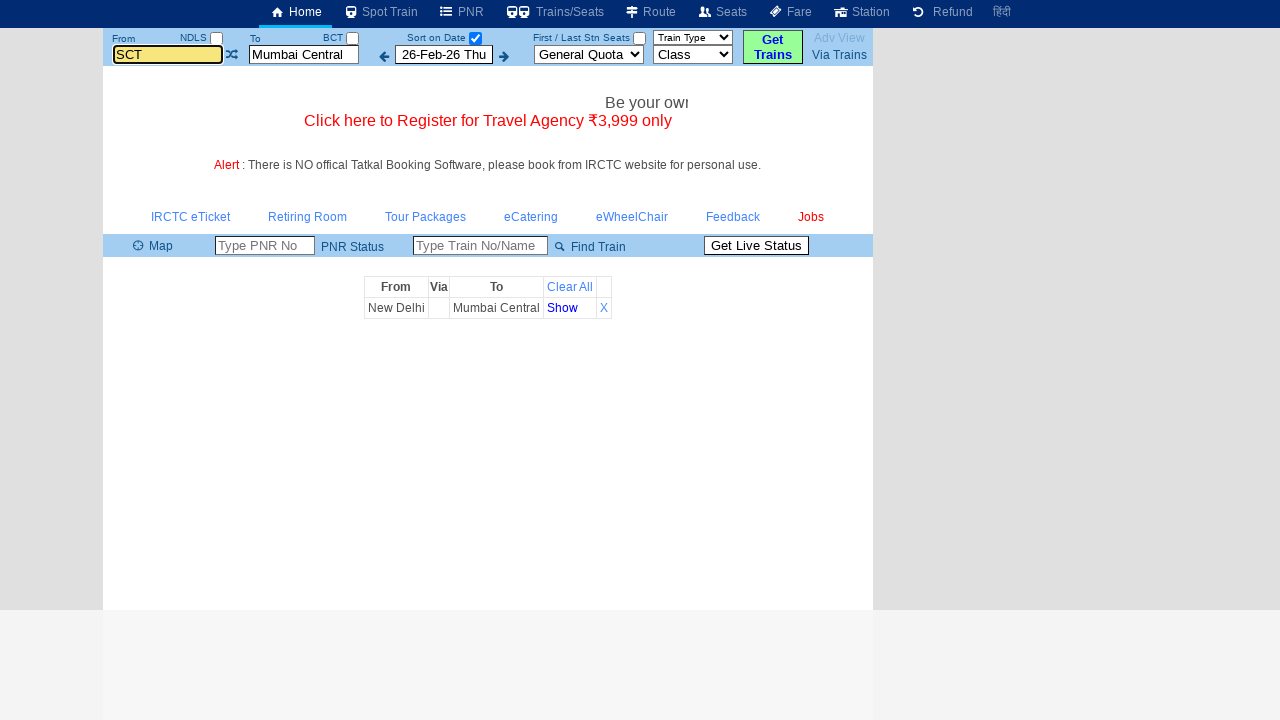

Pressed Tab to move to next field
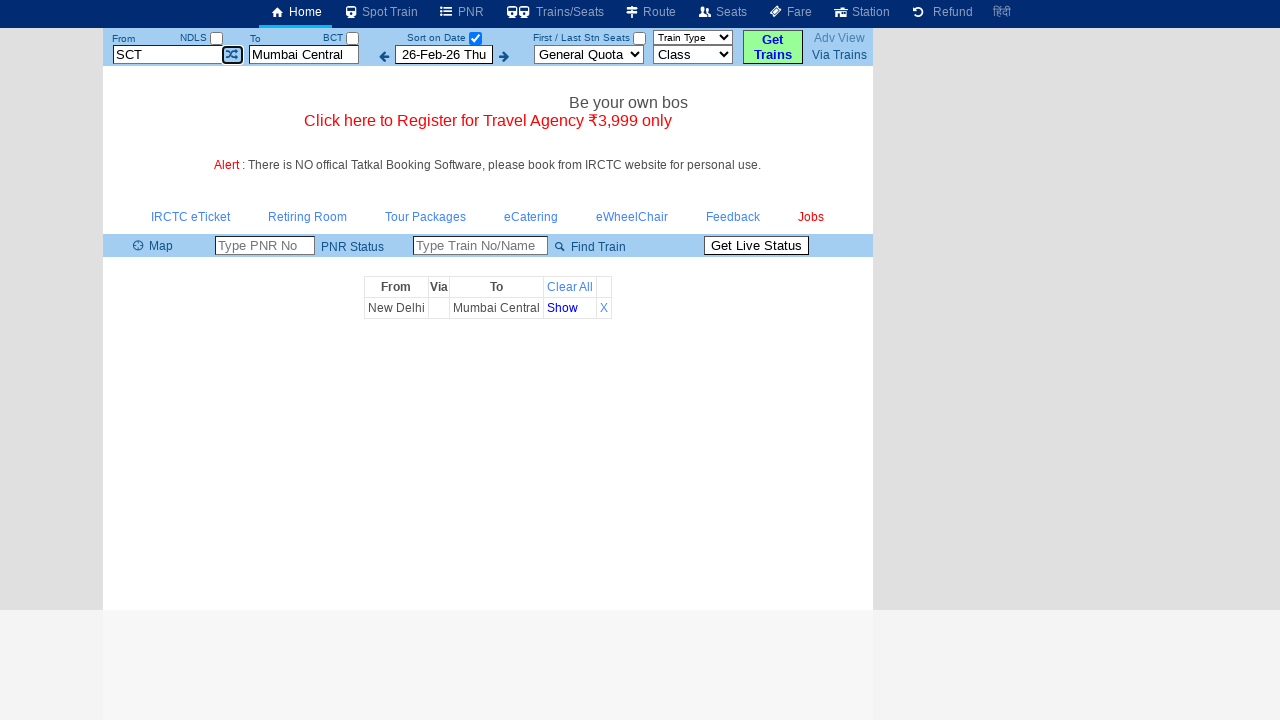

Cleared destination station field on #txtStationTo
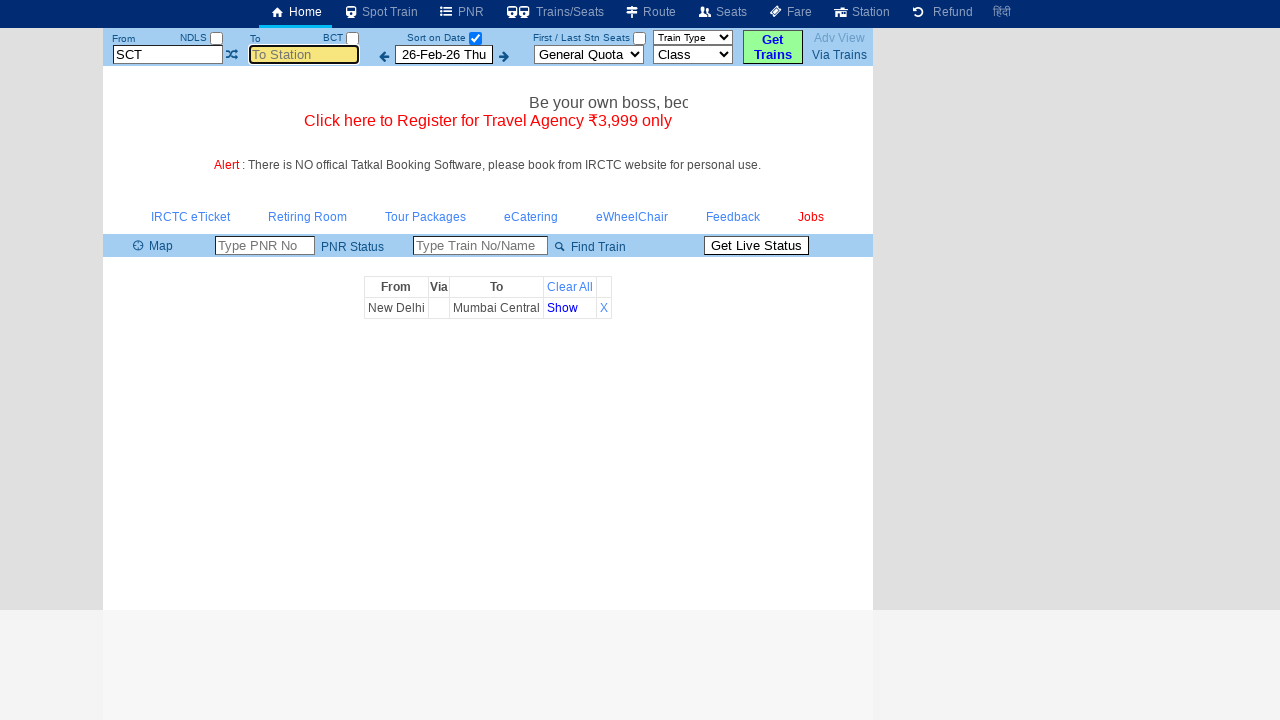

Filled destination station field with 'MS' on #txtStationTo
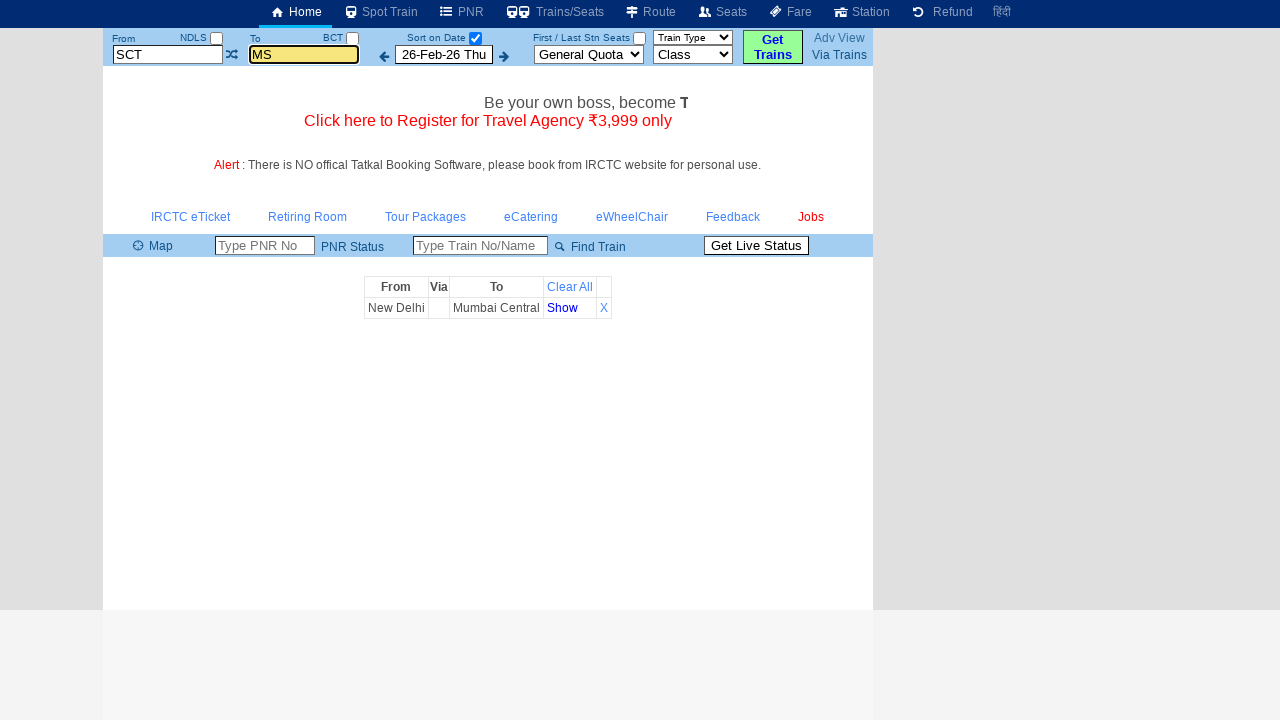

Pressed Tab after entering destination
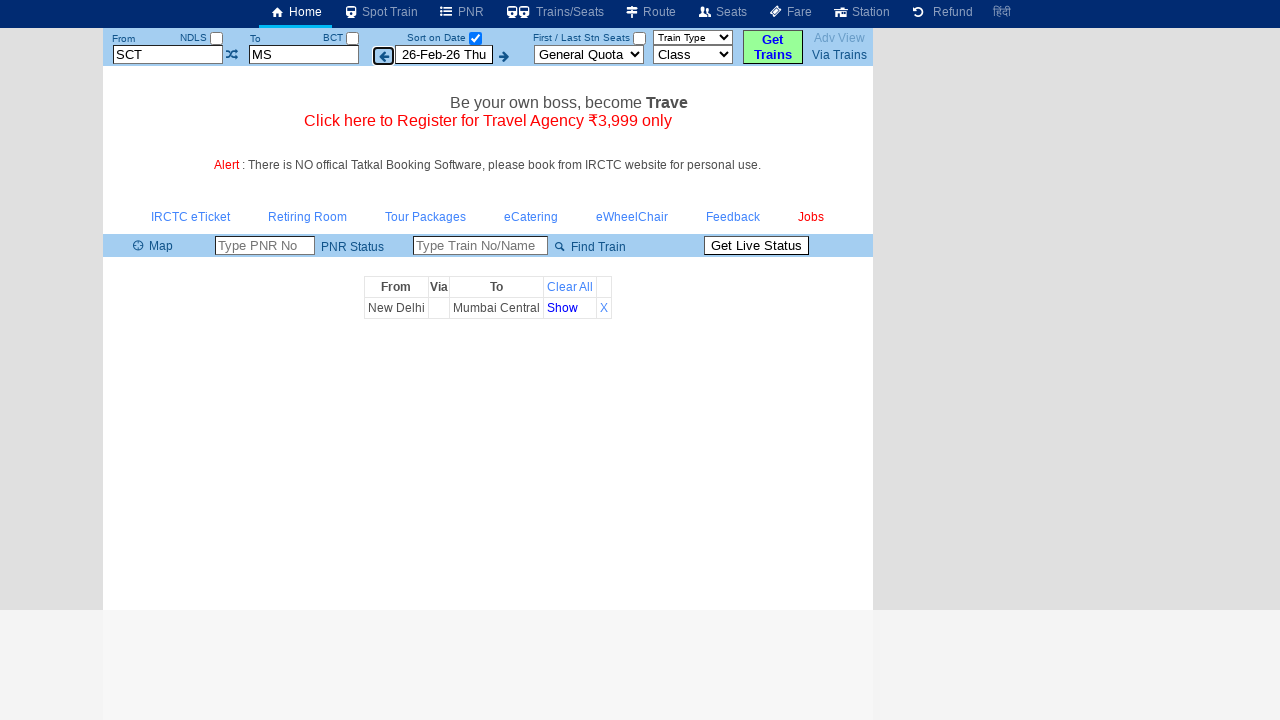

Unchecked the date selection checkbox at (475, 38) on #chkSelectDateOnly
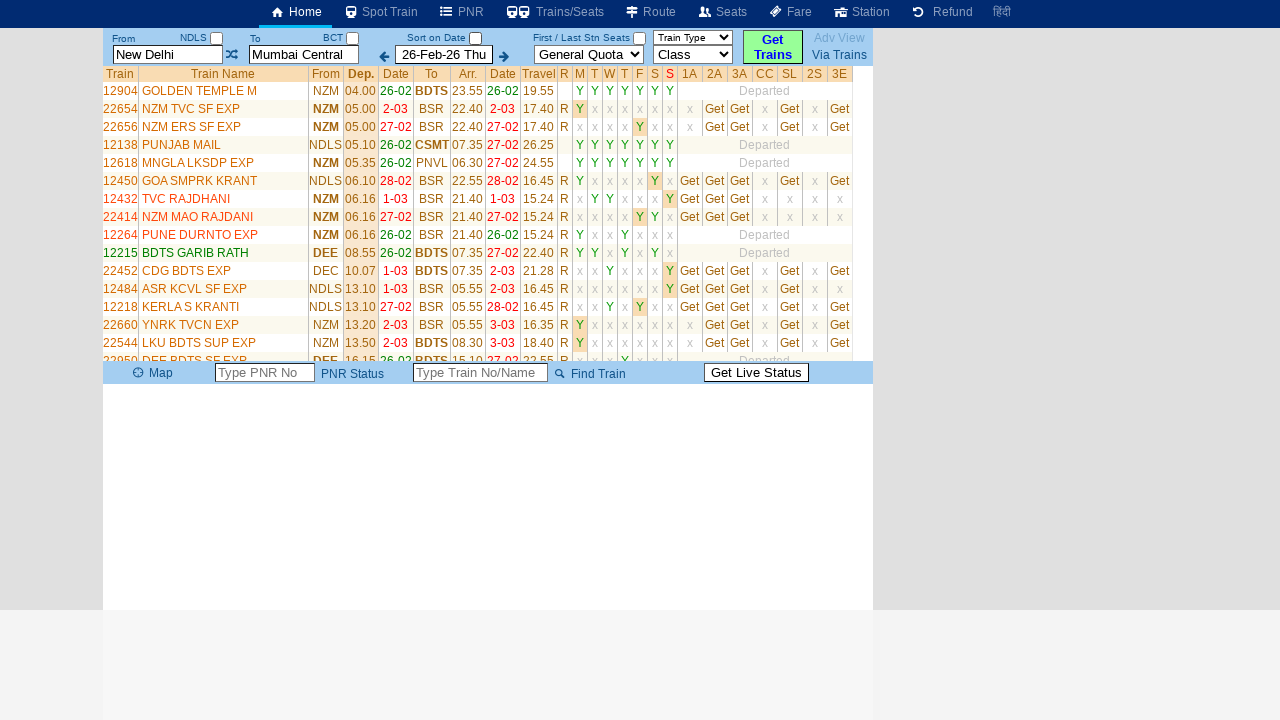

Train list table loaded successfully
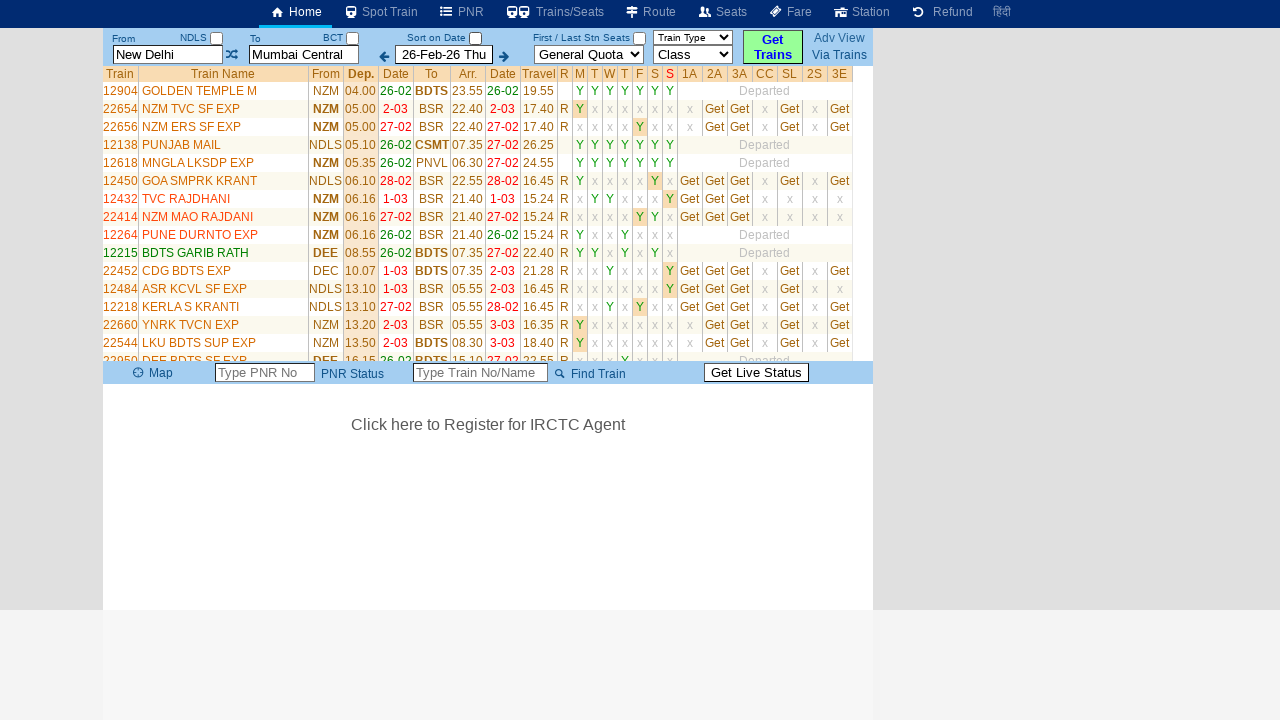

Counted train result rows: 35
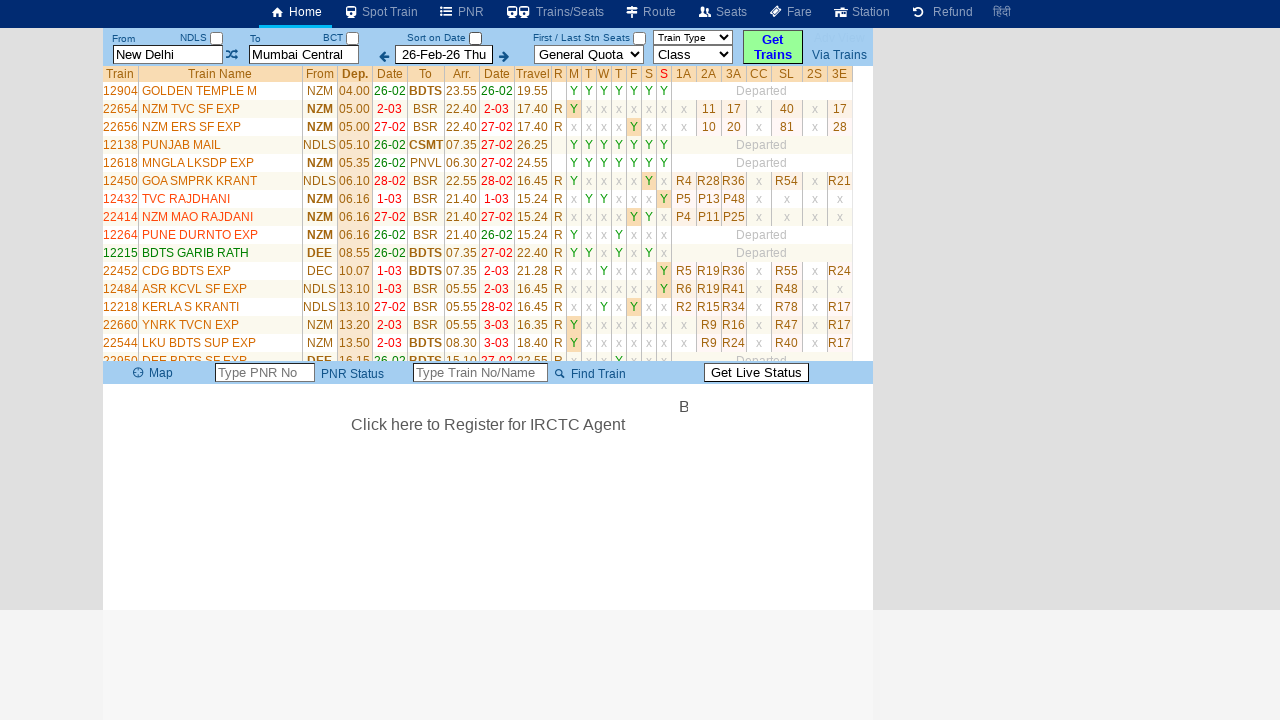

Verified that train results are present (more than 1 row)
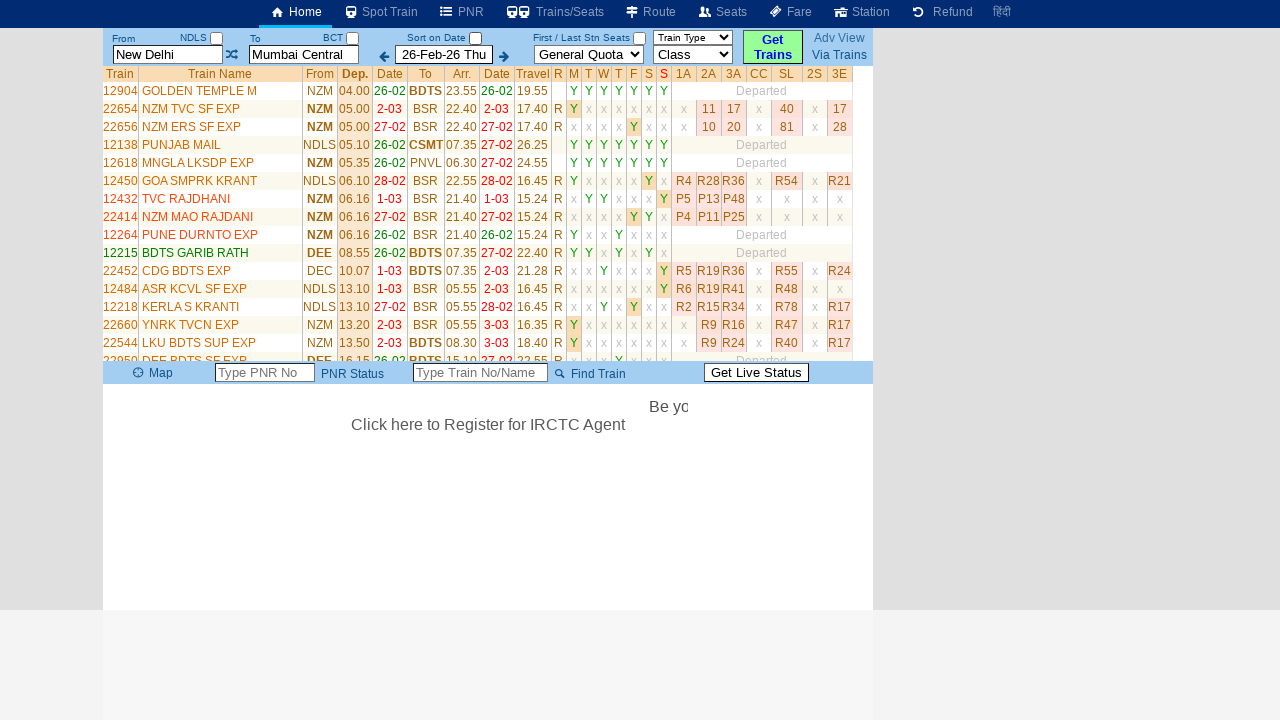

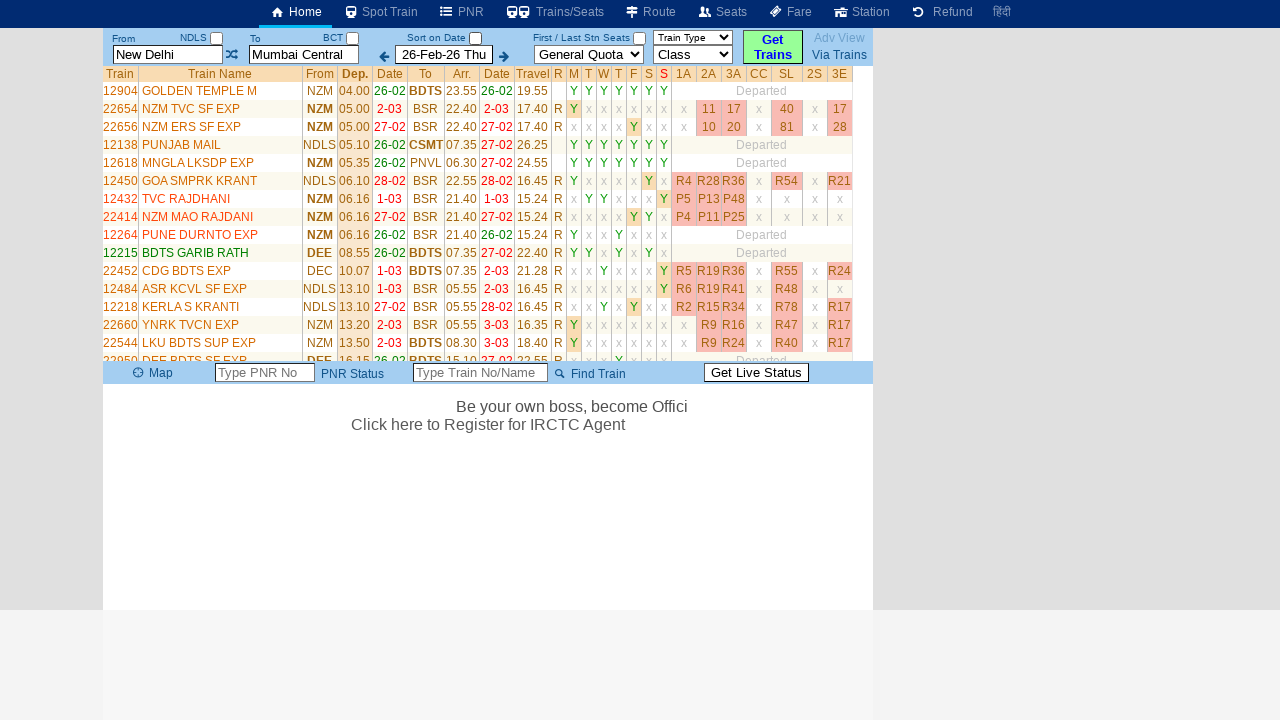